Tests clicking a checkbox input element on the Selenium inputs test page

Starting URL: https://www.selenium.dev/selenium/web/inputs.html

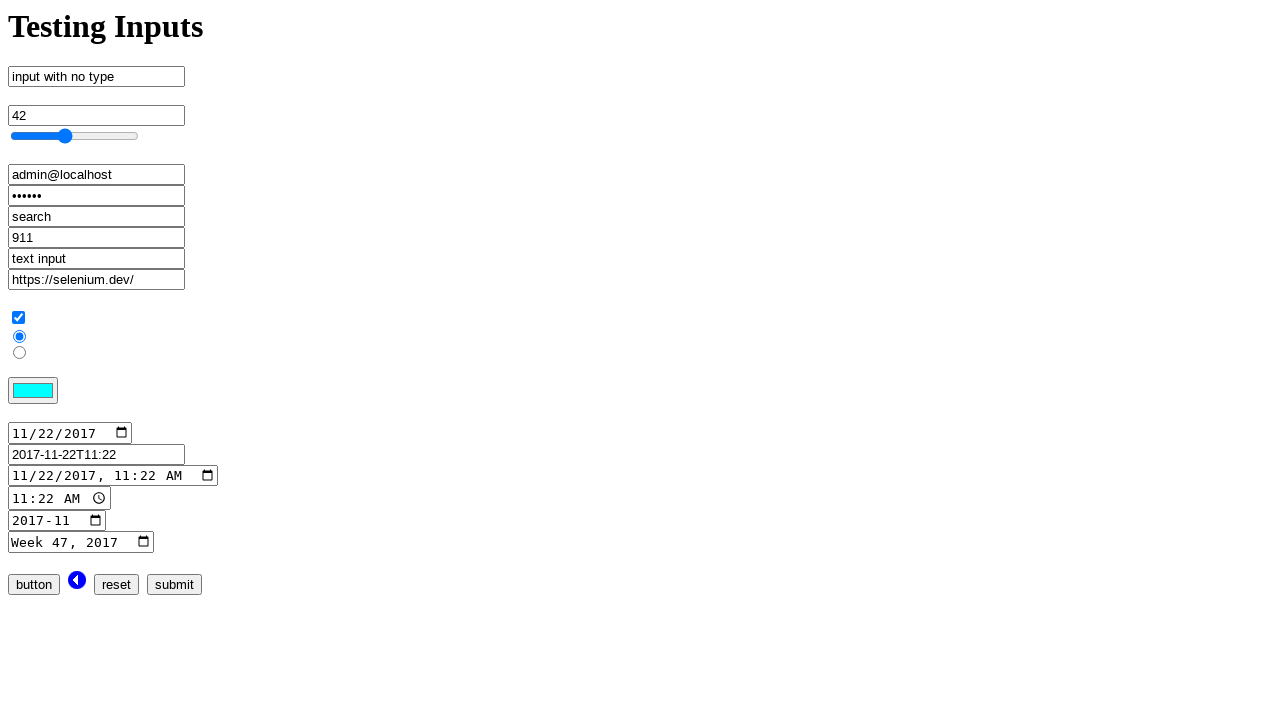

Waited for checkbox input element to be available
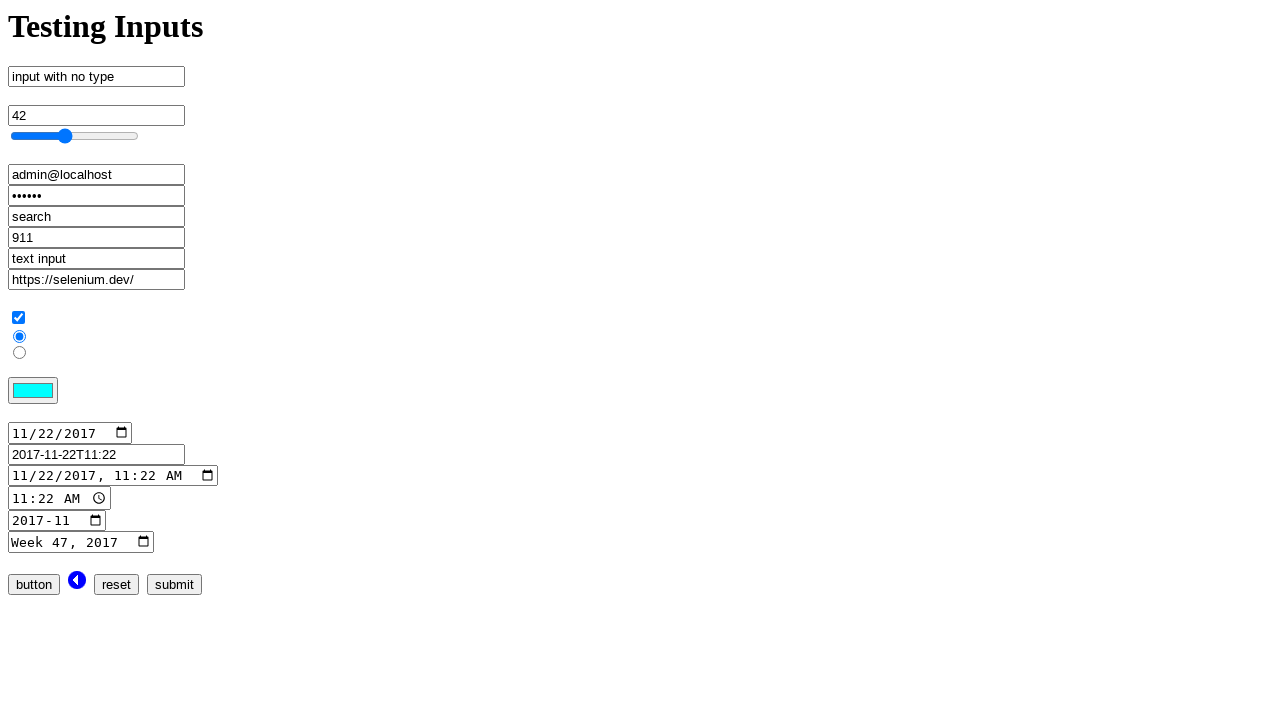

Clicked on the checkbox input element at (18, 318) on input[name='checkbox_input']
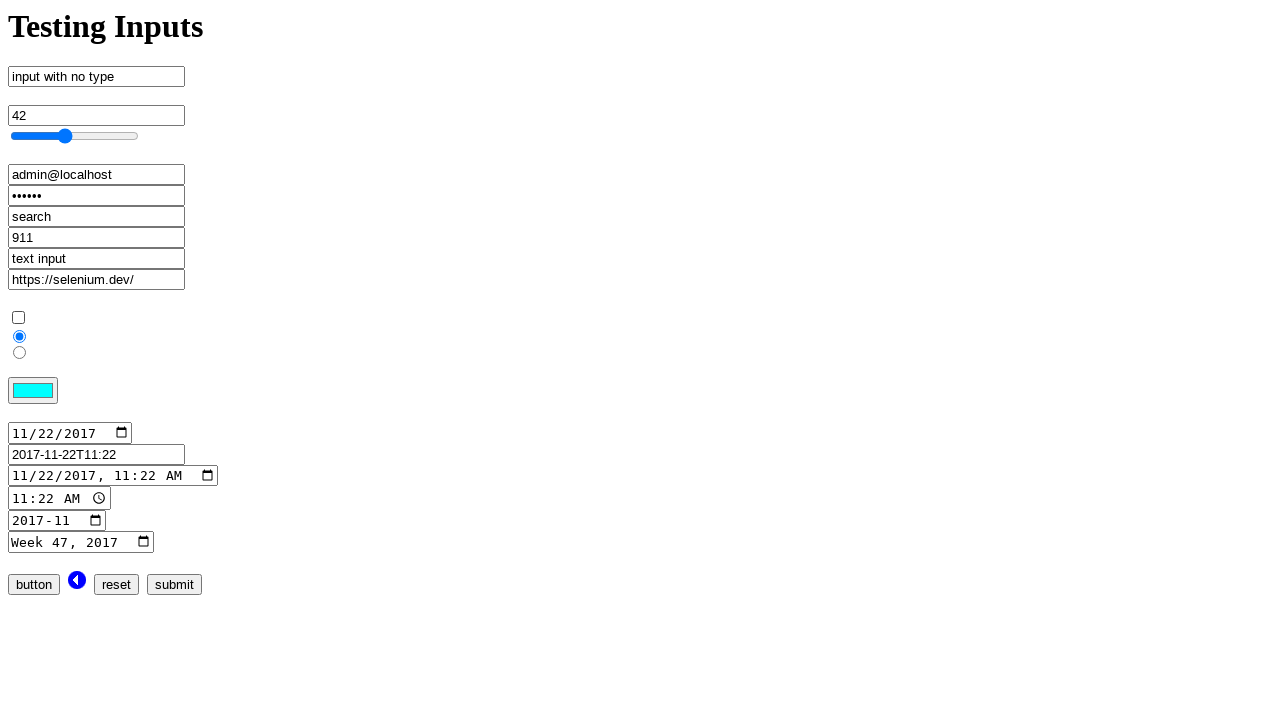

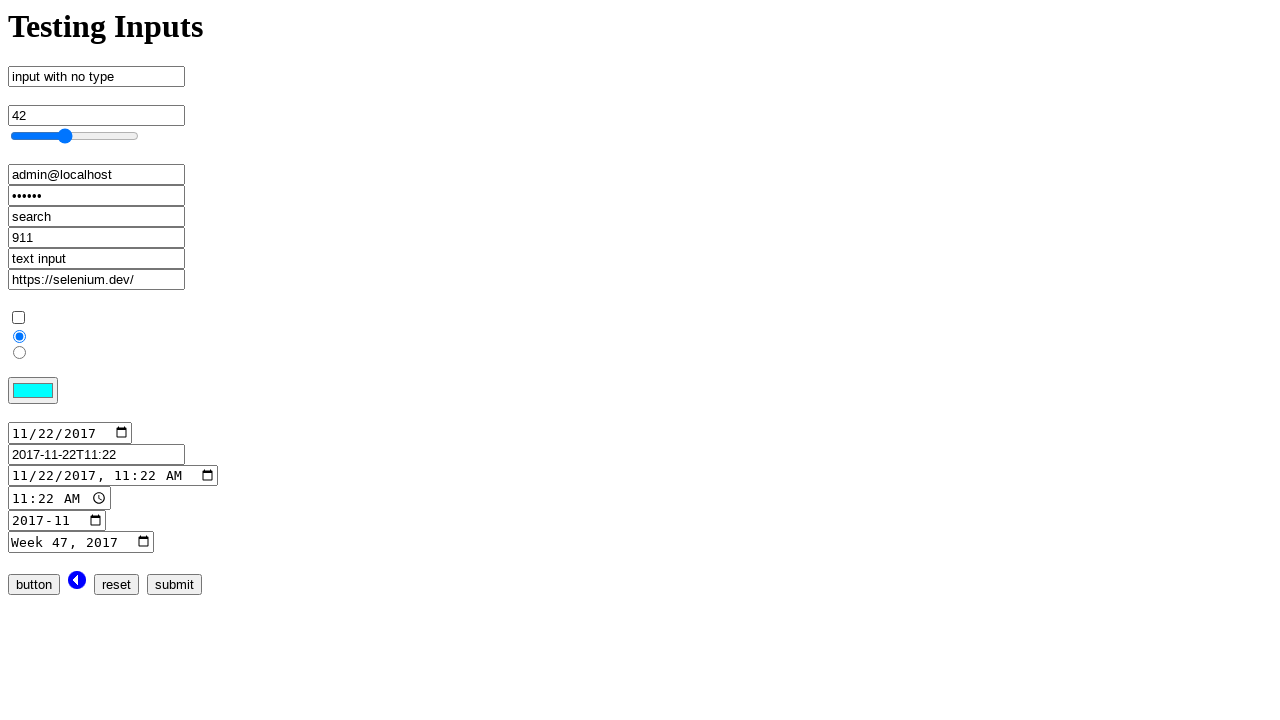